Navigates to the MindRisers website, maximizes the browser window, and retrieves the page title

Starting URL: https://mindrisers.com.np/

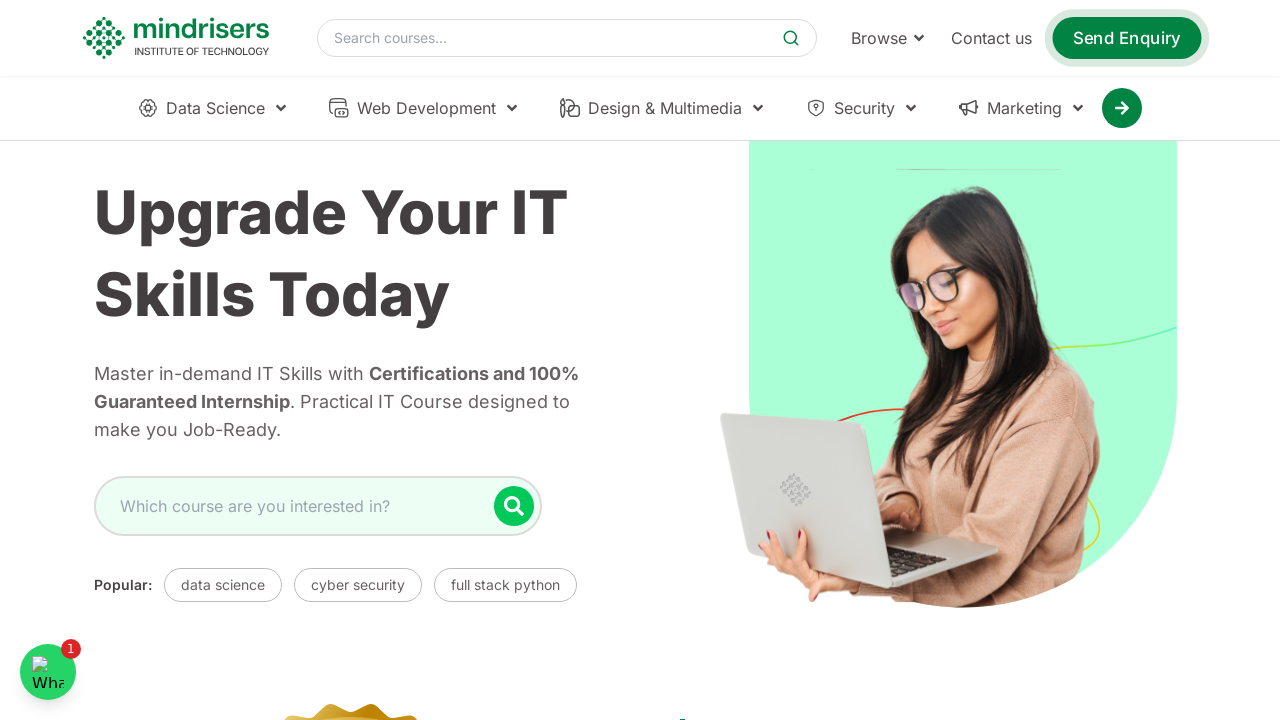

Waited for page to reach domcontentloaded state
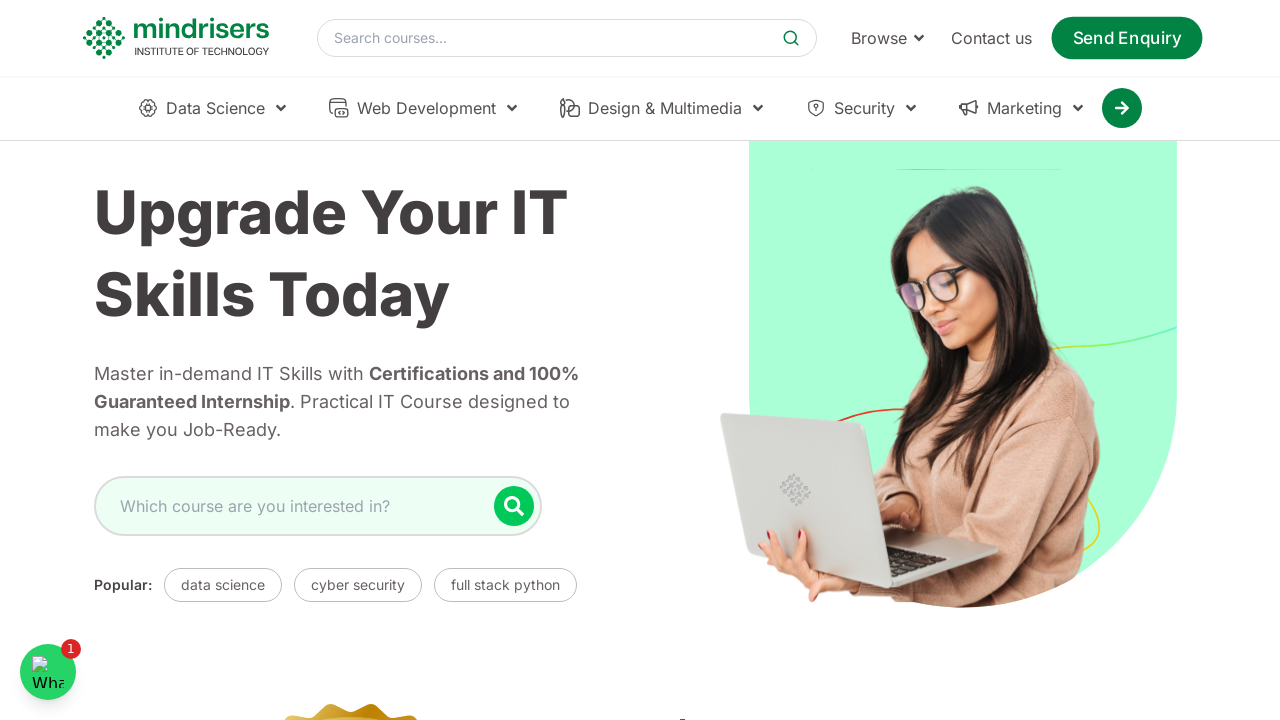

Retrieved page title: Best IT Training Institute in kathmandu, Nepal | Mindrisers Institute of Technology
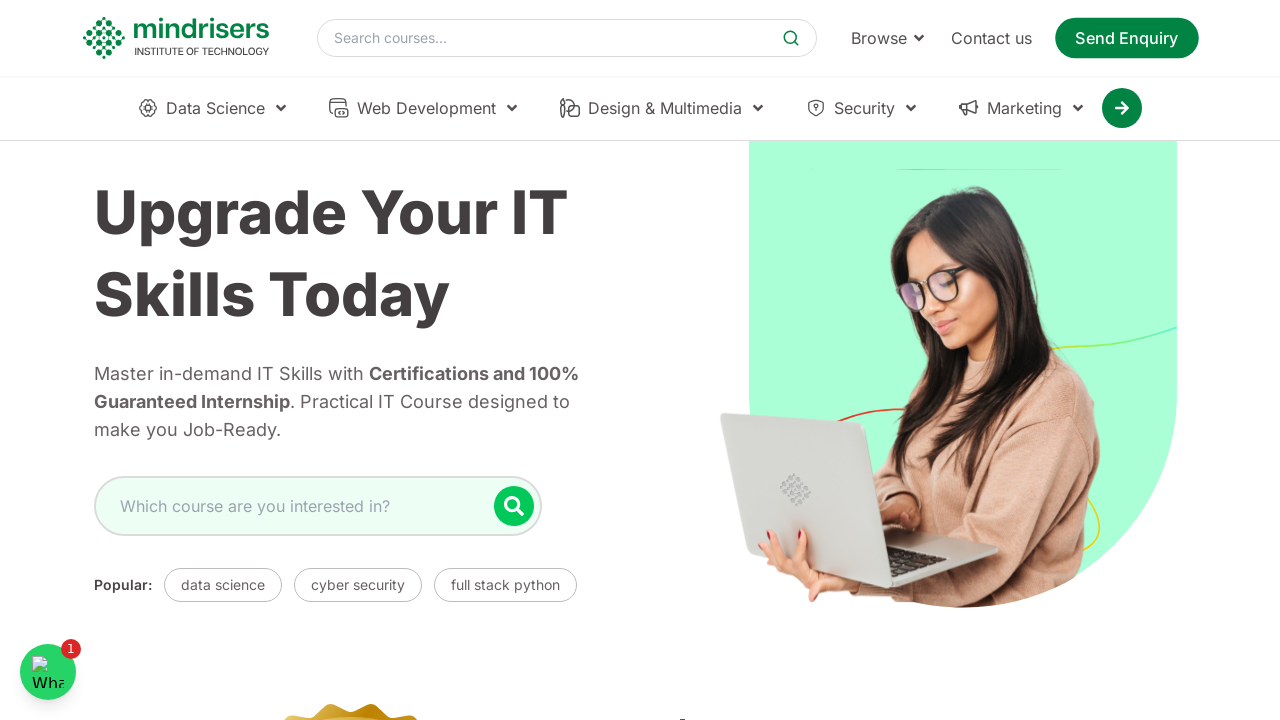

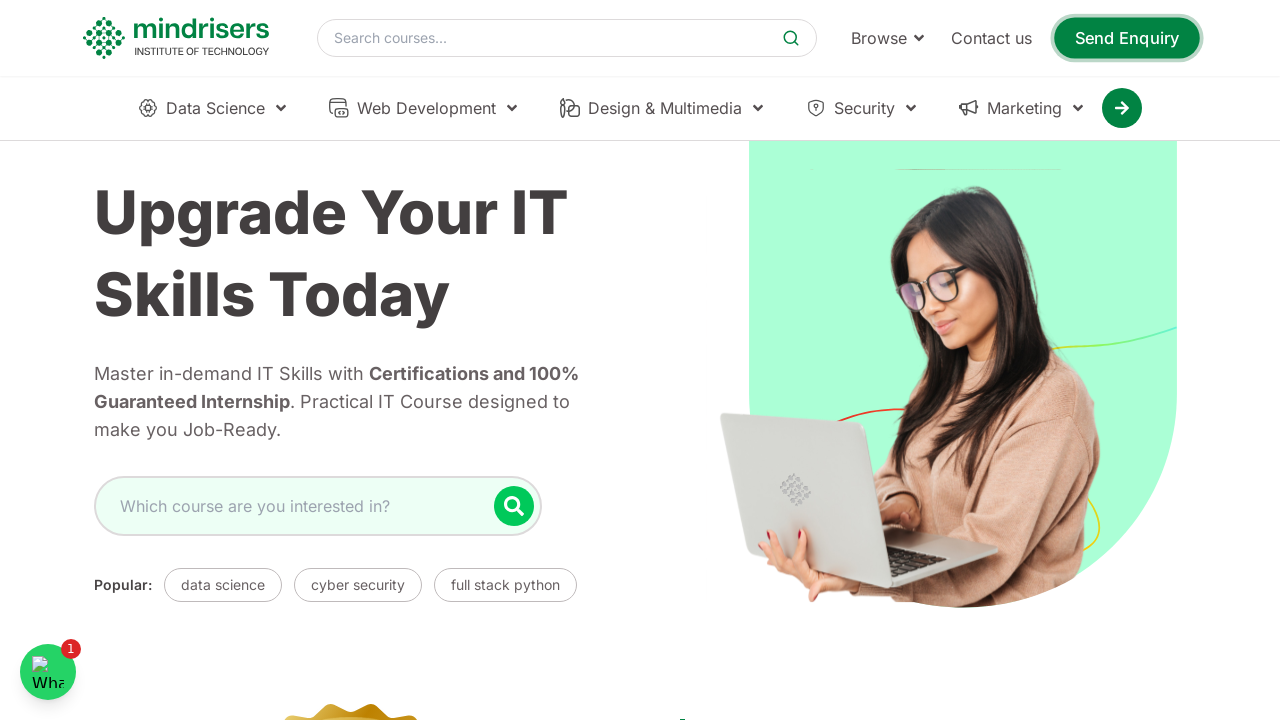